Navigates to a download page and clicks on a test.txt file link to initiate download

Starting URL: https://the-internet.herokuapp.com/download

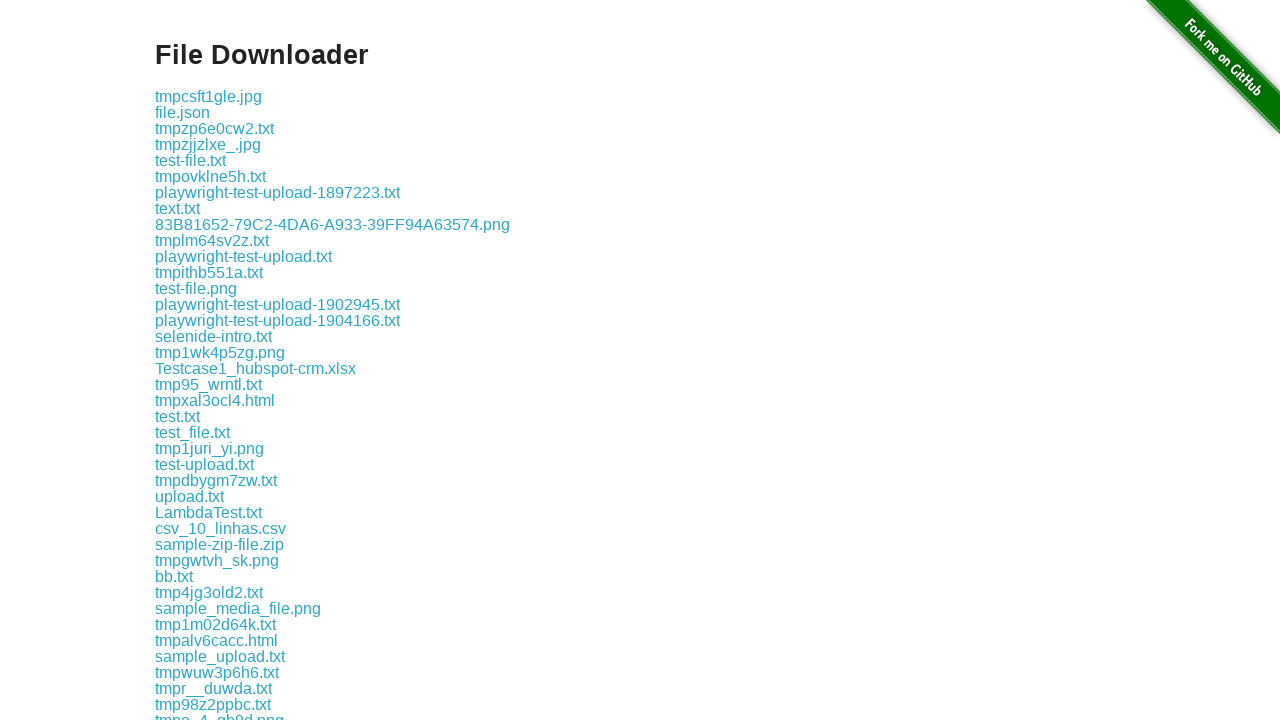

Navigated to download page
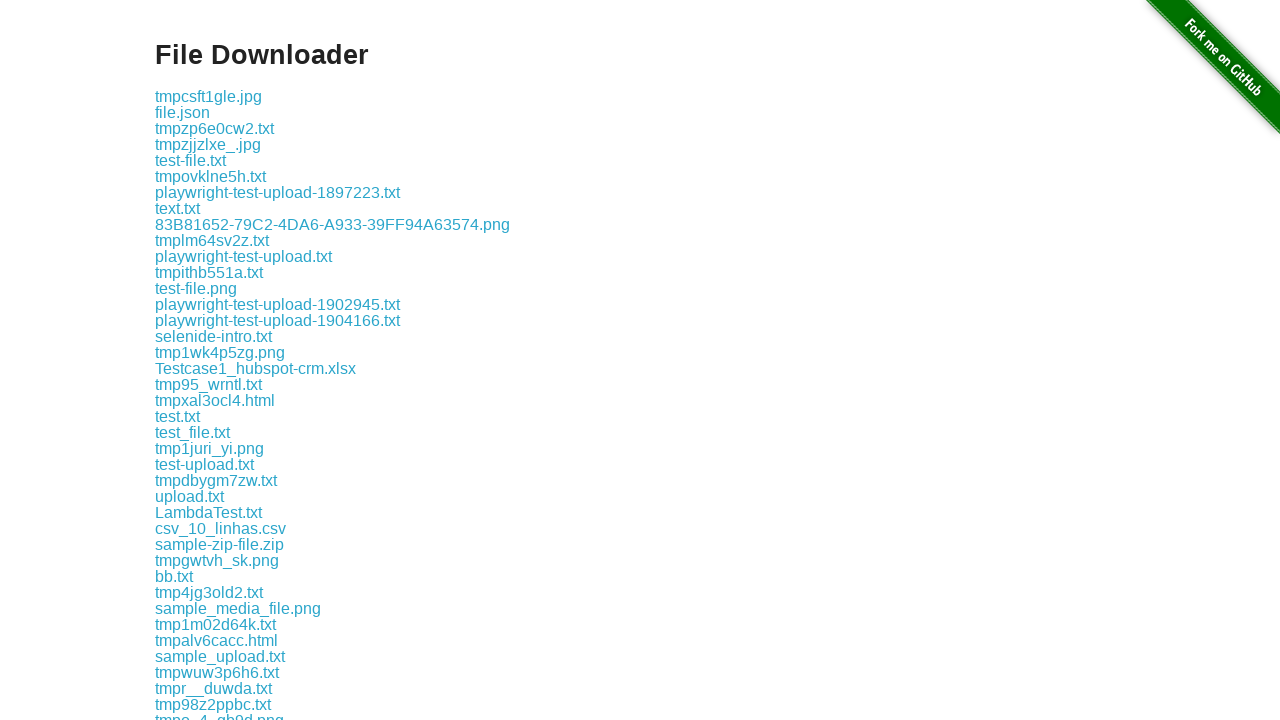

Clicked on test.txt file link to initiate download at (178, 416) on text='test.txt'
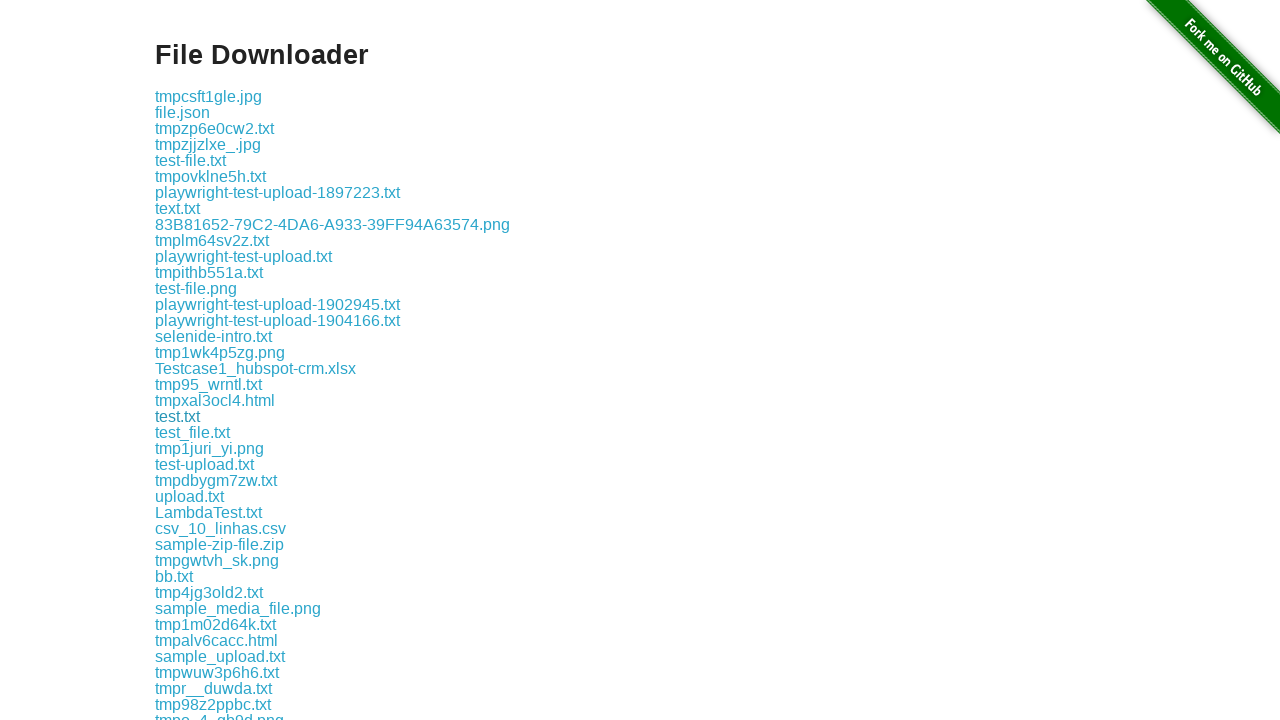

Waited 2 seconds for download to initiate
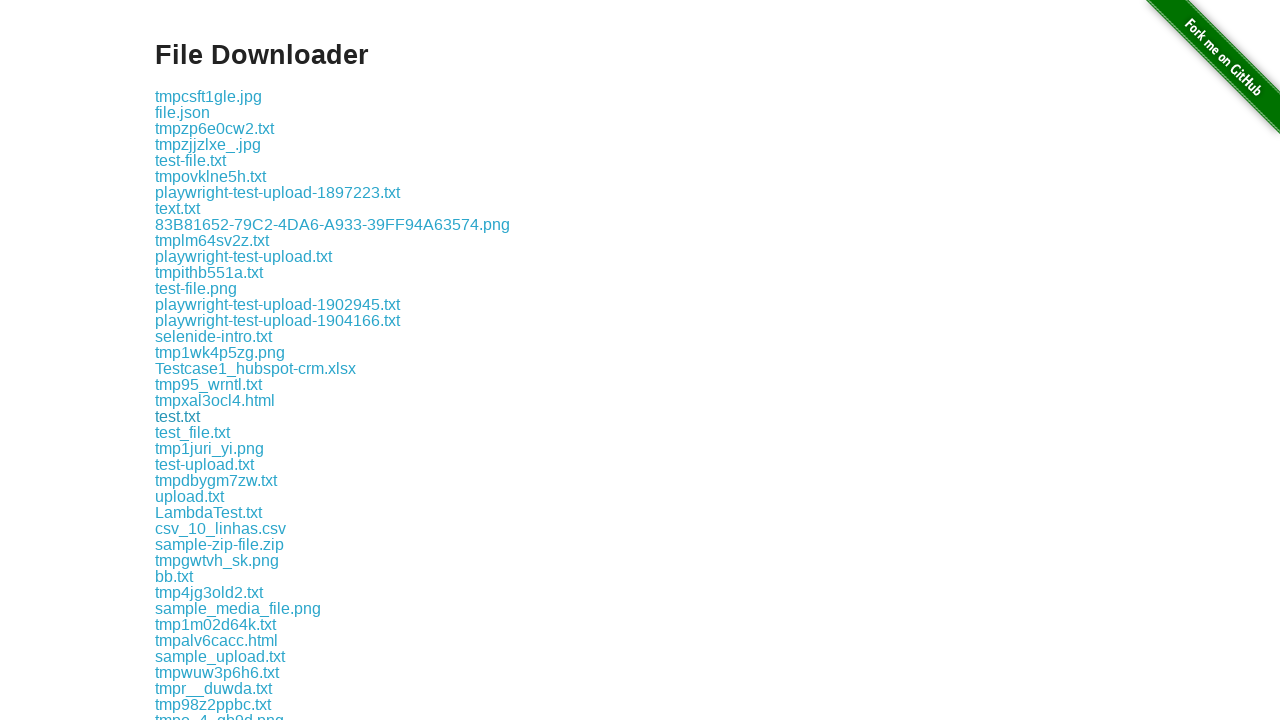

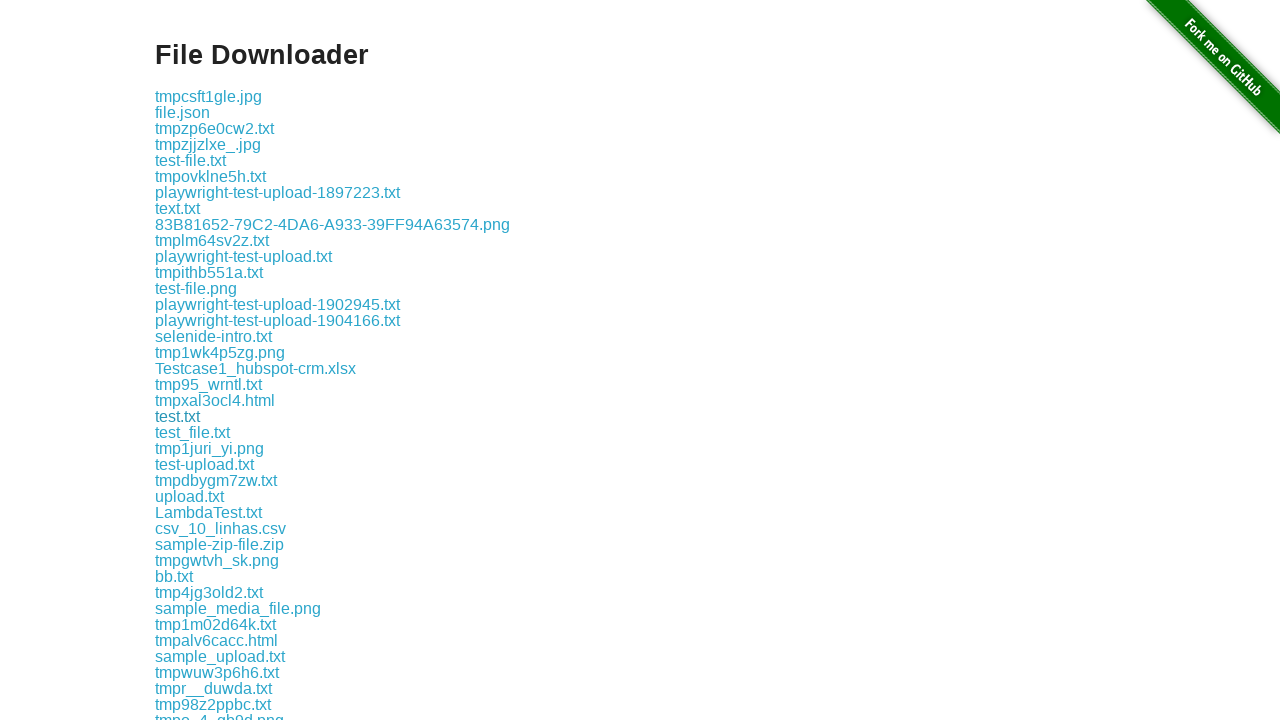